Tests drag and drop functionality on jQuery UI demo page by dragging an element and dropping it onto a target

Starting URL: https://jqueryui.com/droppable/

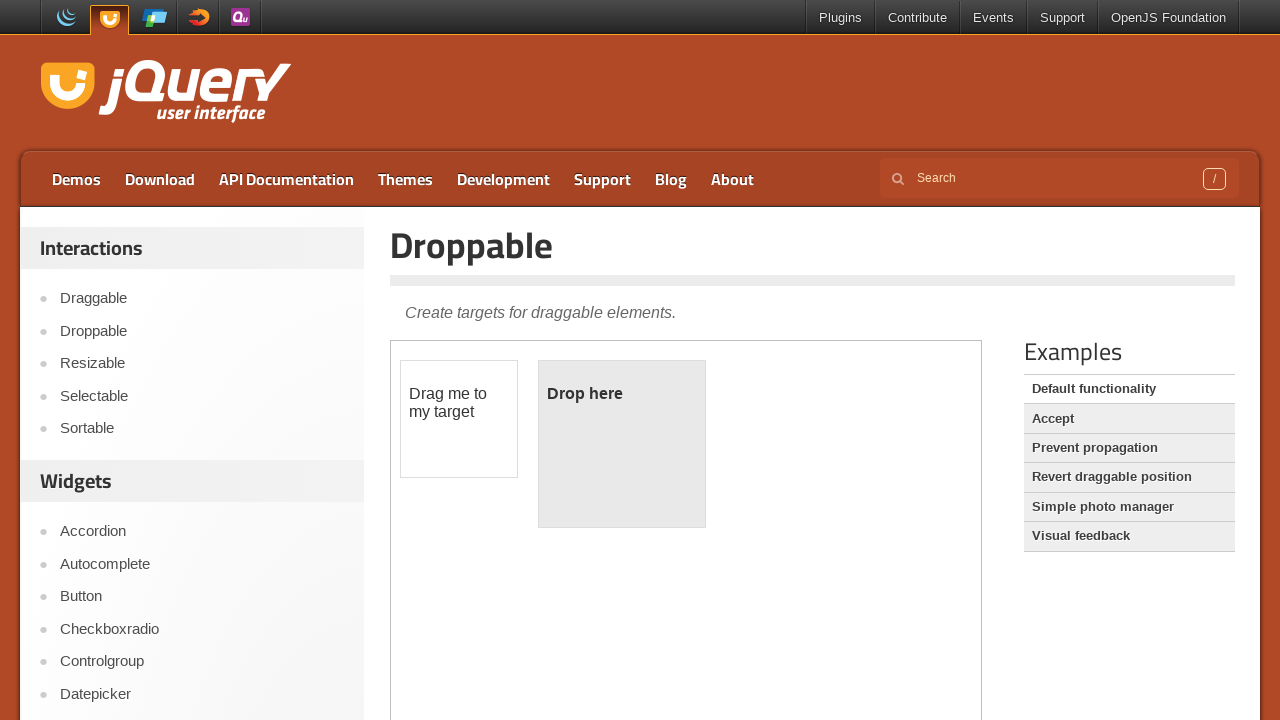

Located the first iframe containing the drag and drop demo
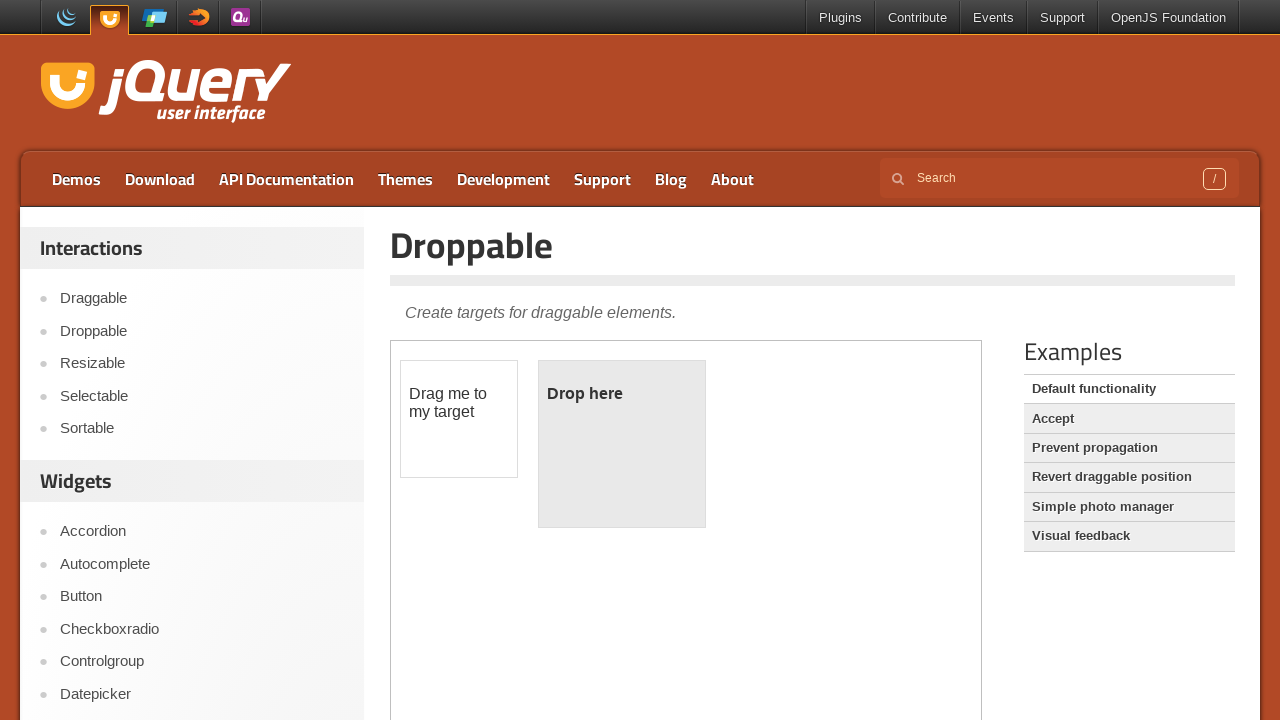

Located the draggable element with id 'draggable'
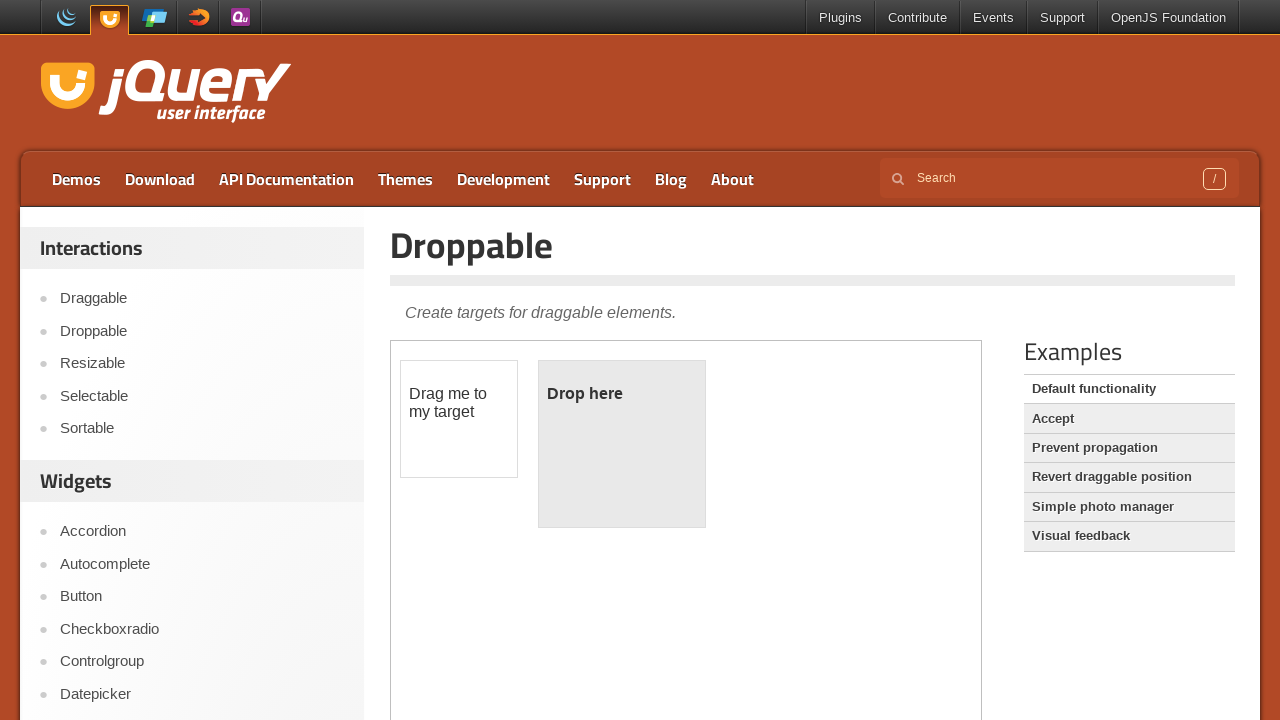

Located the droppable target element with id 'droppable'
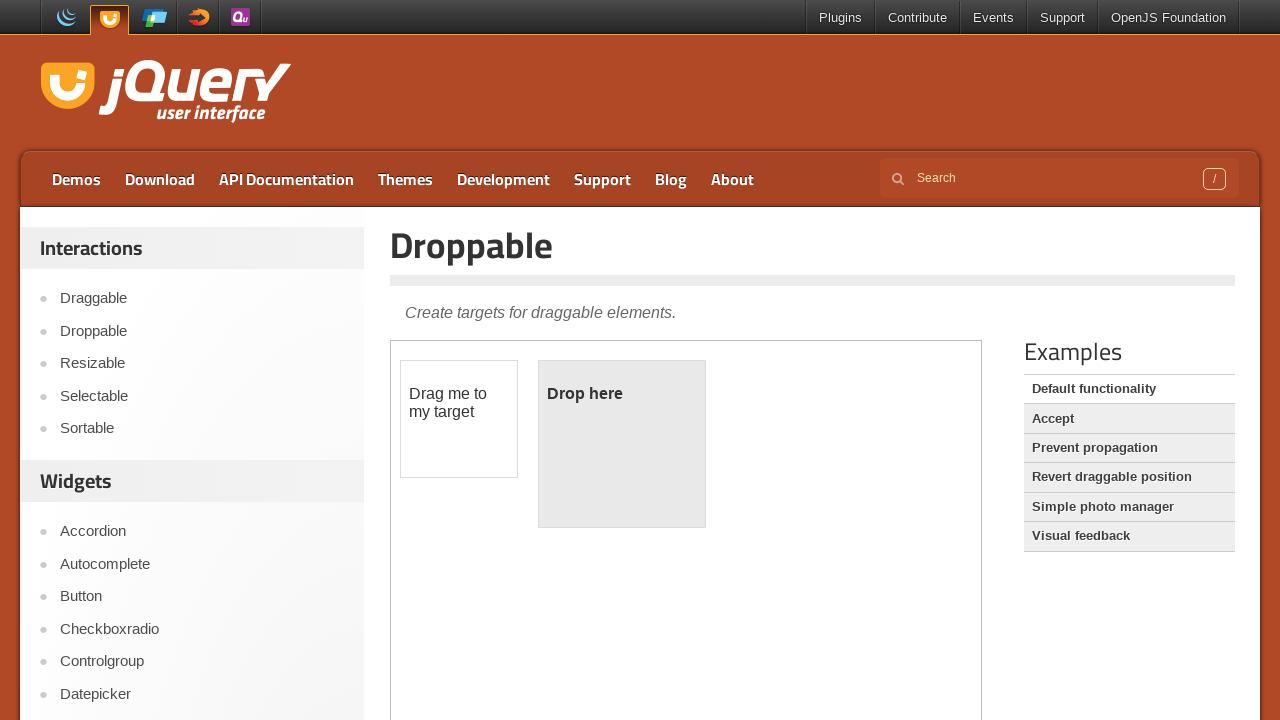

Dragged the draggable element and dropped it onto the droppable target at (622, 444)
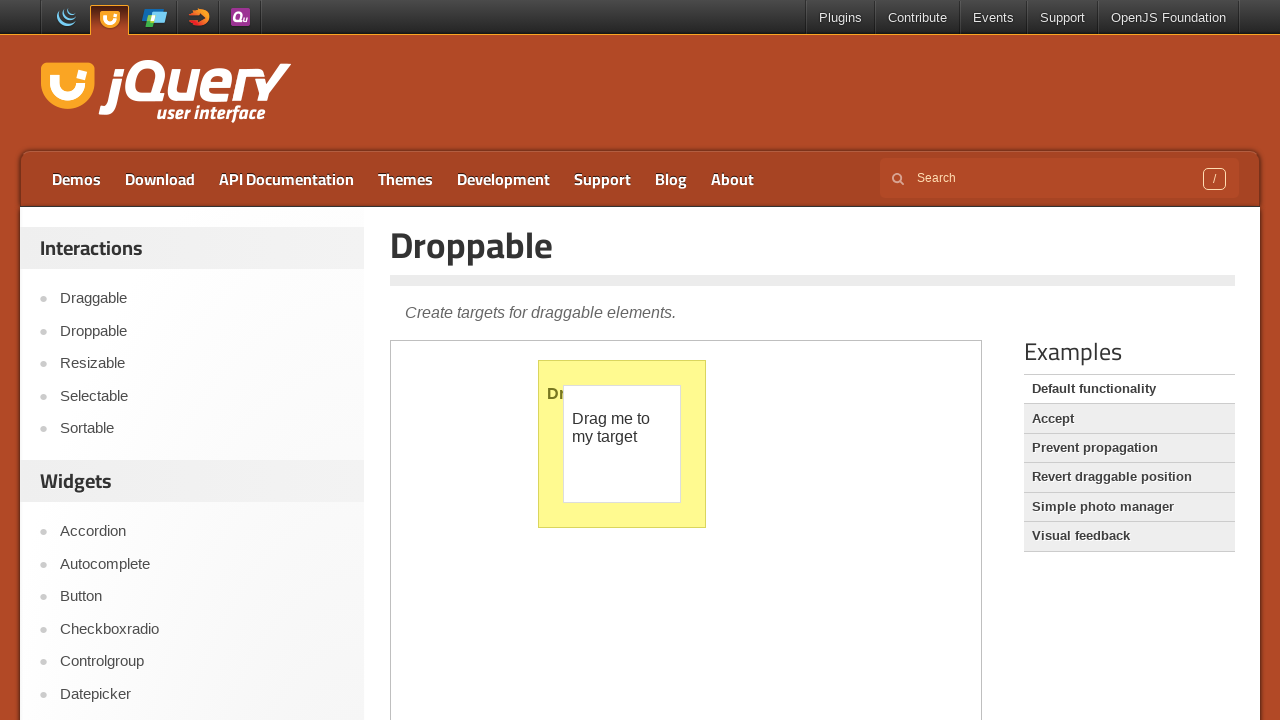

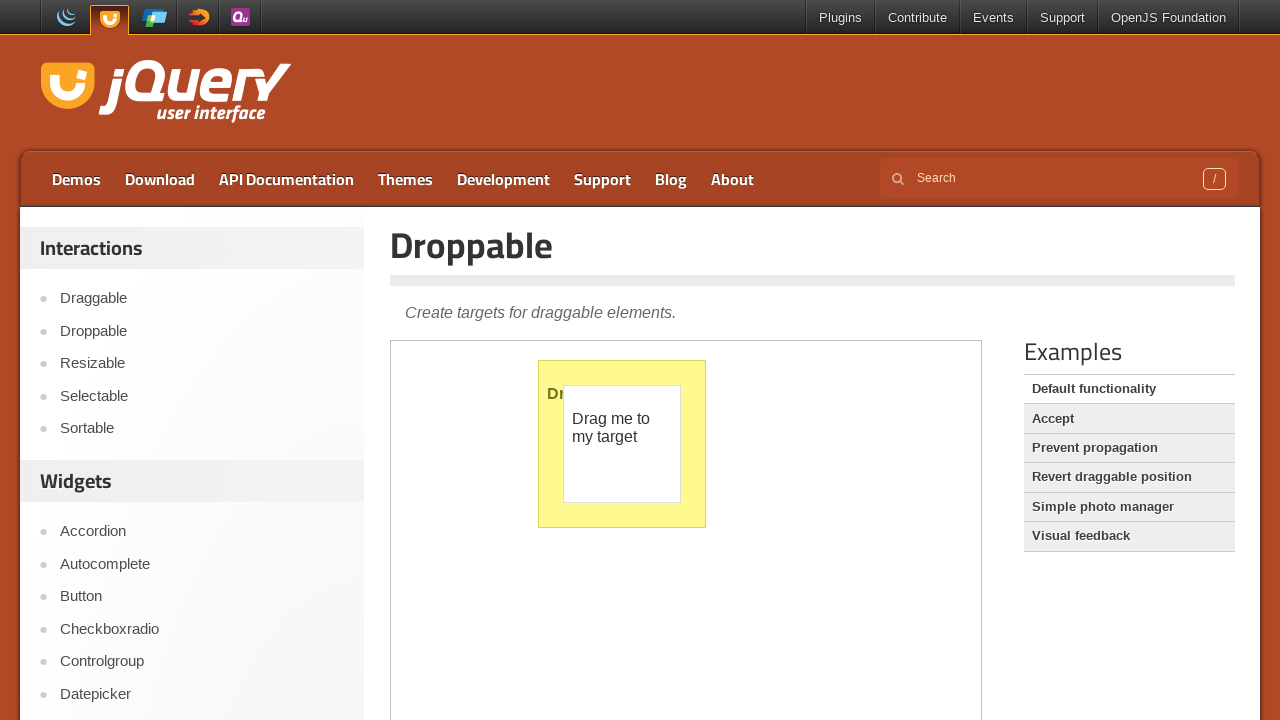